Tests filtering to display all items after viewing filtered lists

Starting URL: https://demo.playwright.dev/todomvc

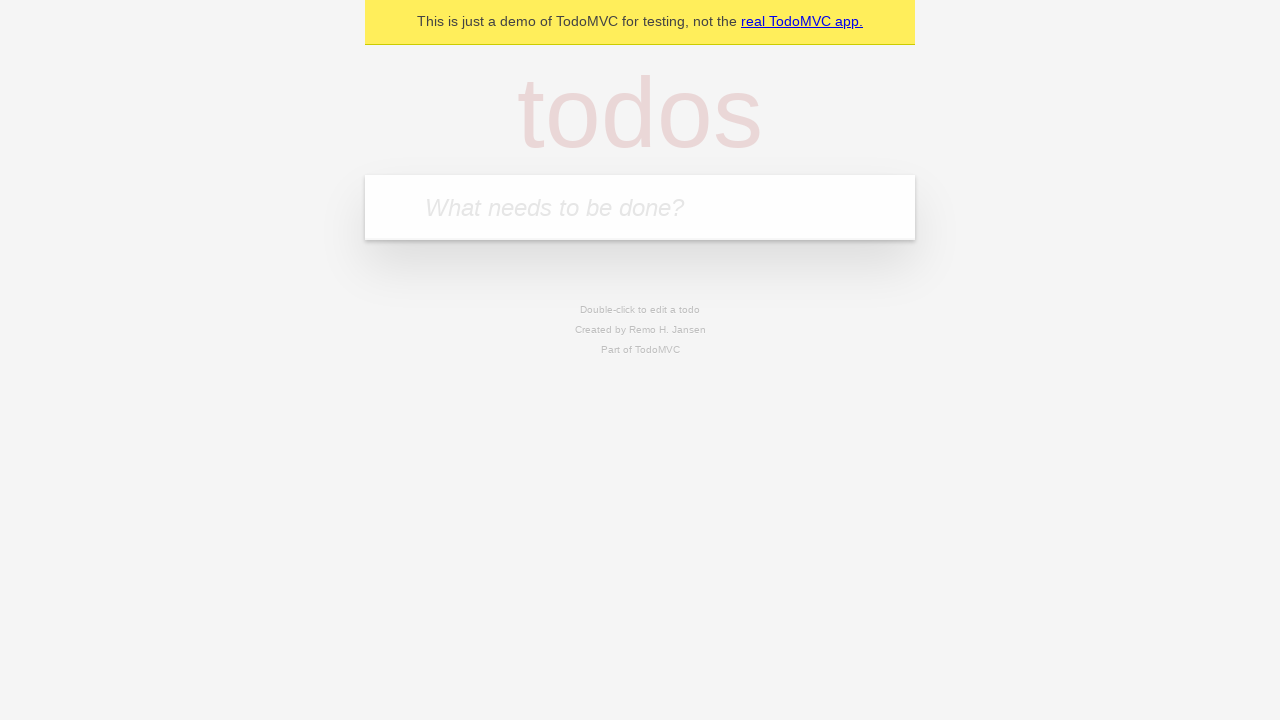

Filled todo input with 'buy some cheese' on internal:attr=[placeholder="What needs to be done?"i]
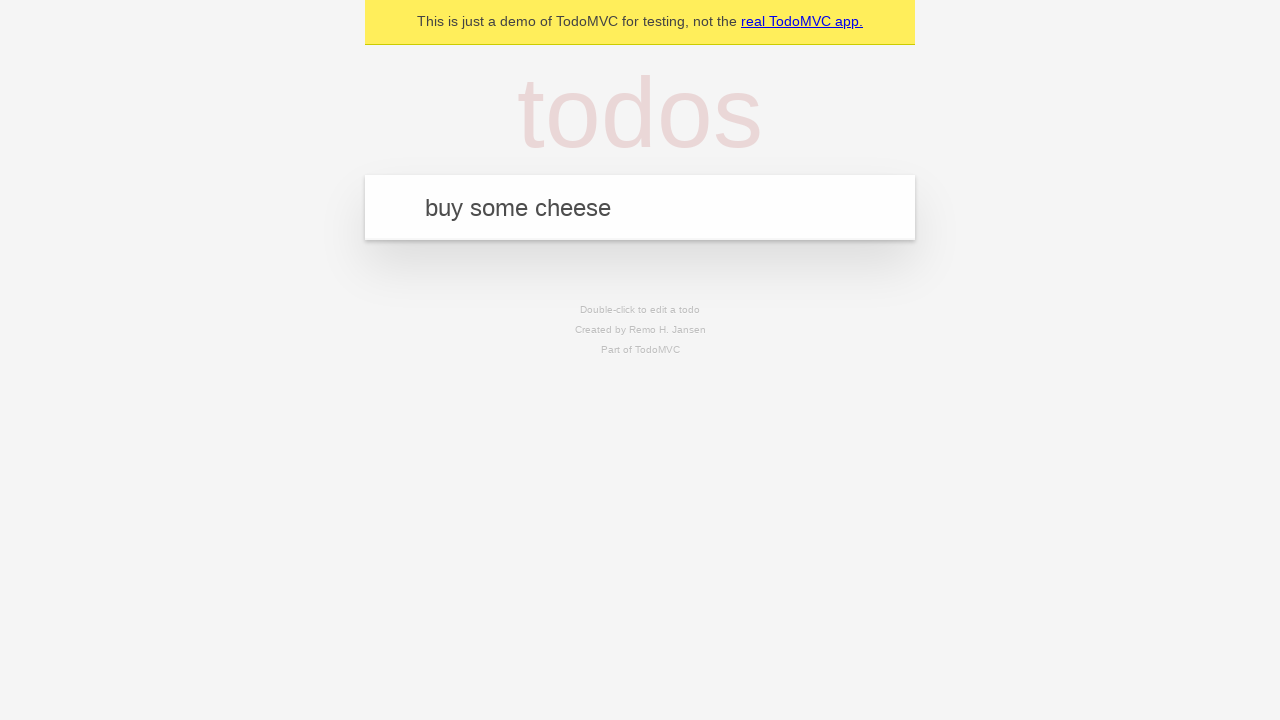

Pressed Enter to create first todo item on internal:attr=[placeholder="What needs to be done?"i]
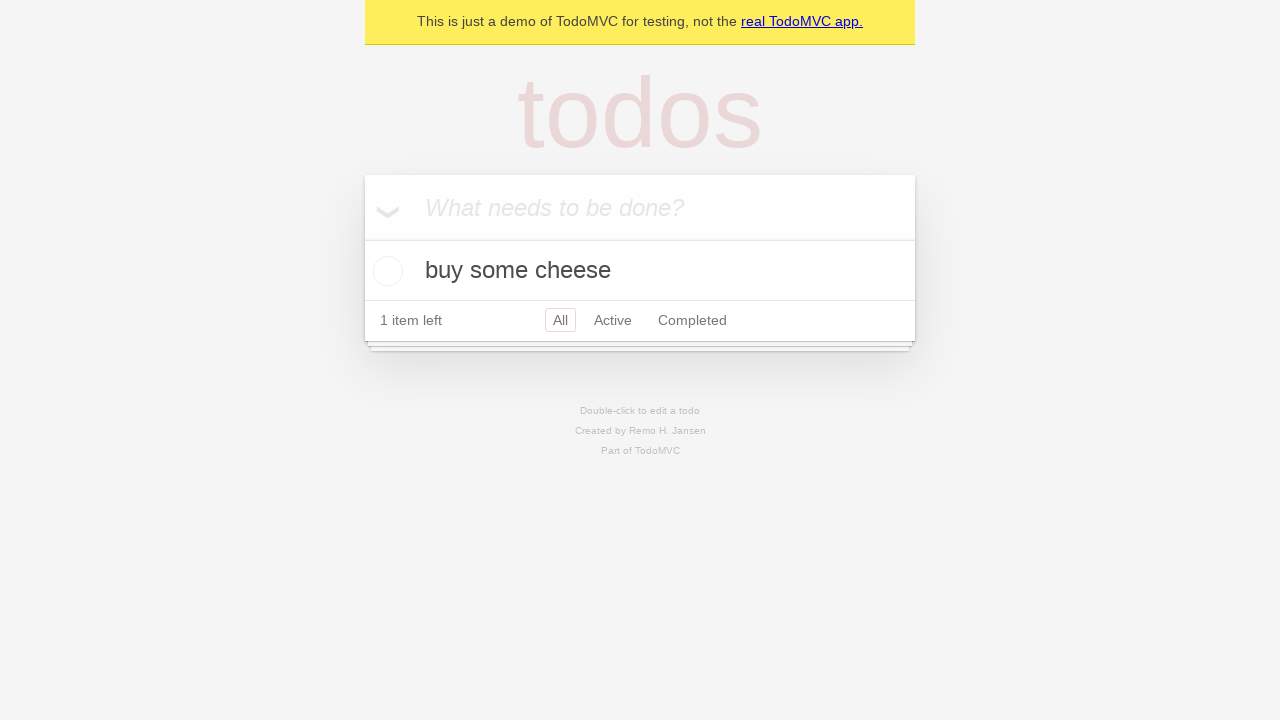

Filled todo input with 'feed the cat' on internal:attr=[placeholder="What needs to be done?"i]
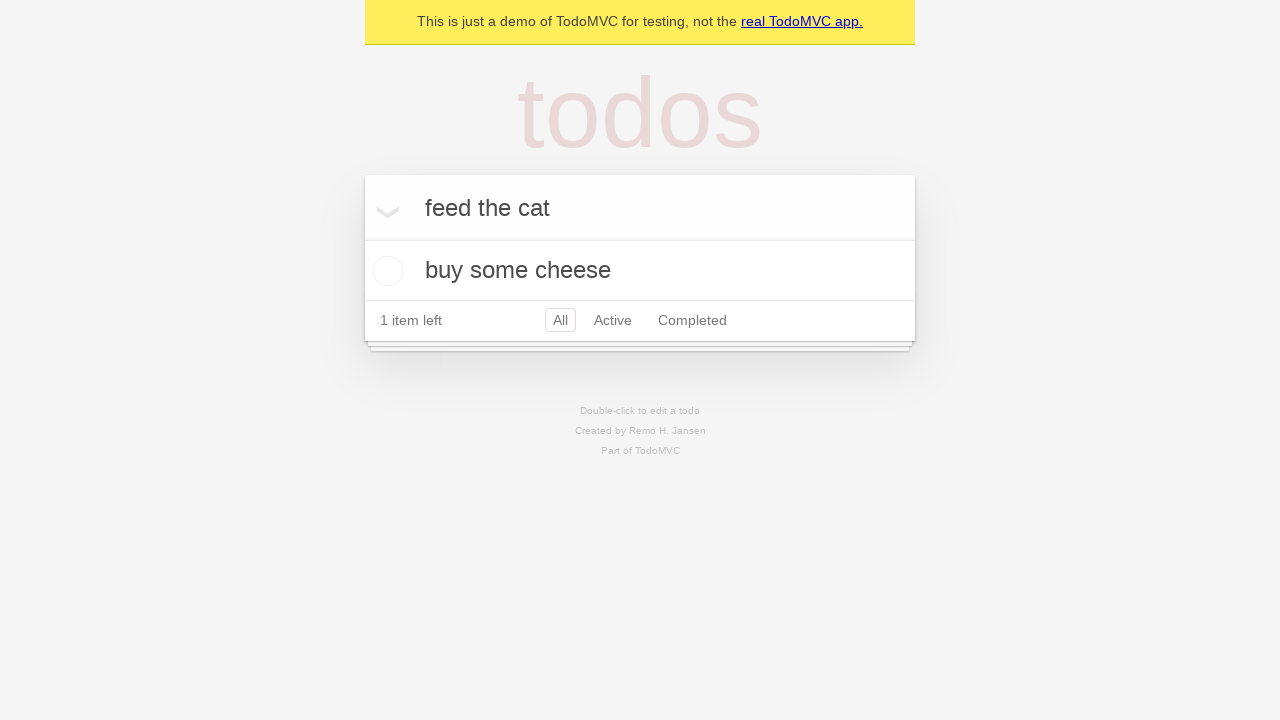

Pressed Enter to create second todo item on internal:attr=[placeholder="What needs to be done?"i]
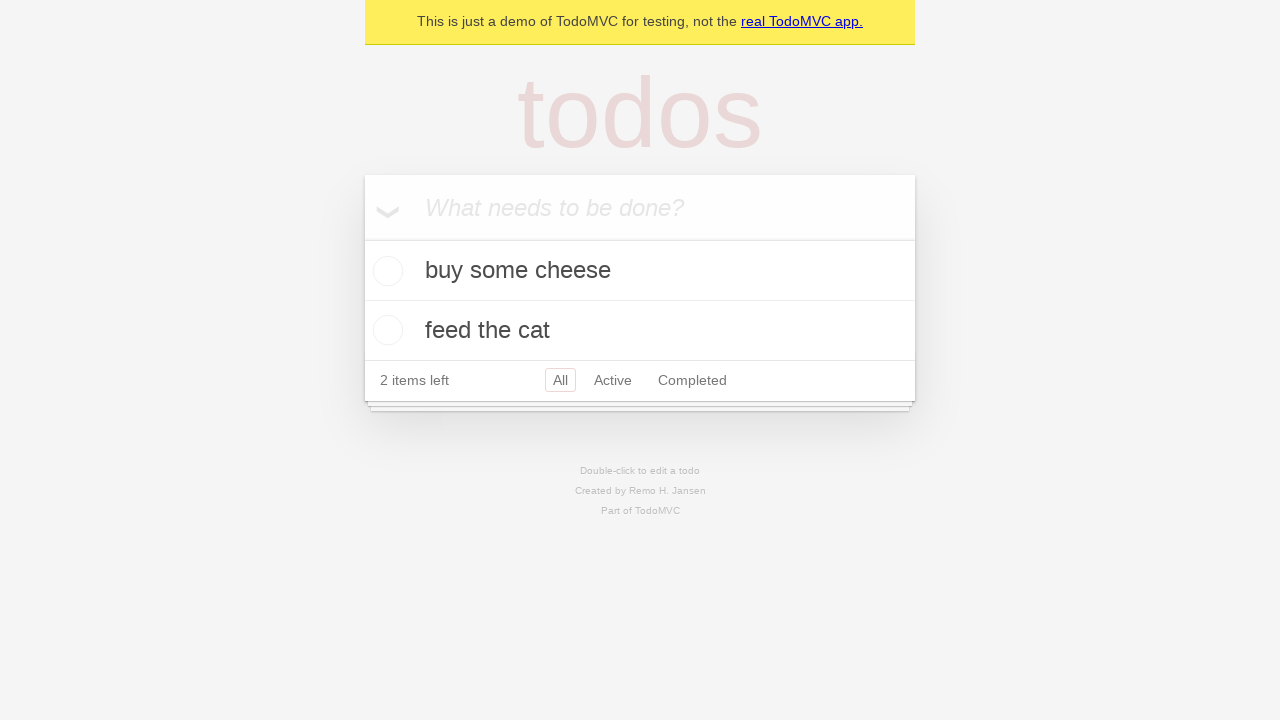

Filled todo input with 'book a doctors appointment' on internal:attr=[placeholder="What needs to be done?"i]
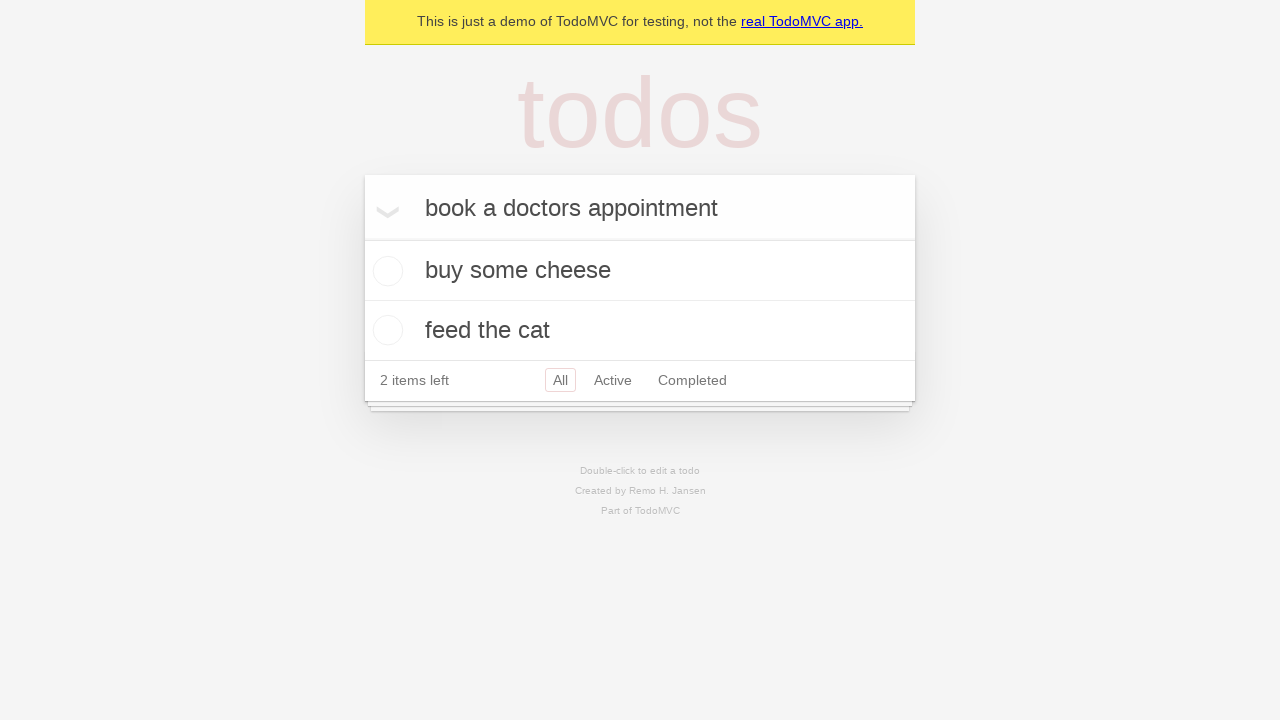

Pressed Enter to create third todo item on internal:attr=[placeholder="What needs to be done?"i]
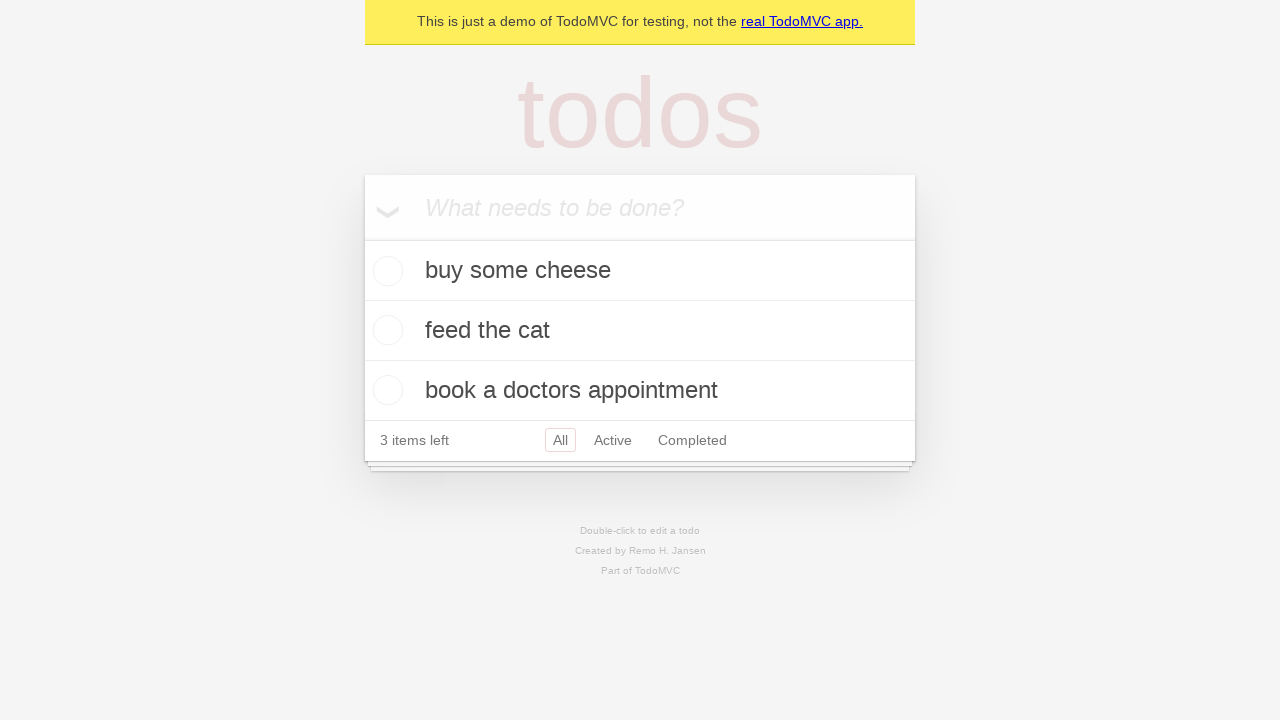

Checked the second todo item checkbox at (385, 330) on internal:testid=[data-testid="todo-item"s] >> nth=1 >> internal:role=checkbox
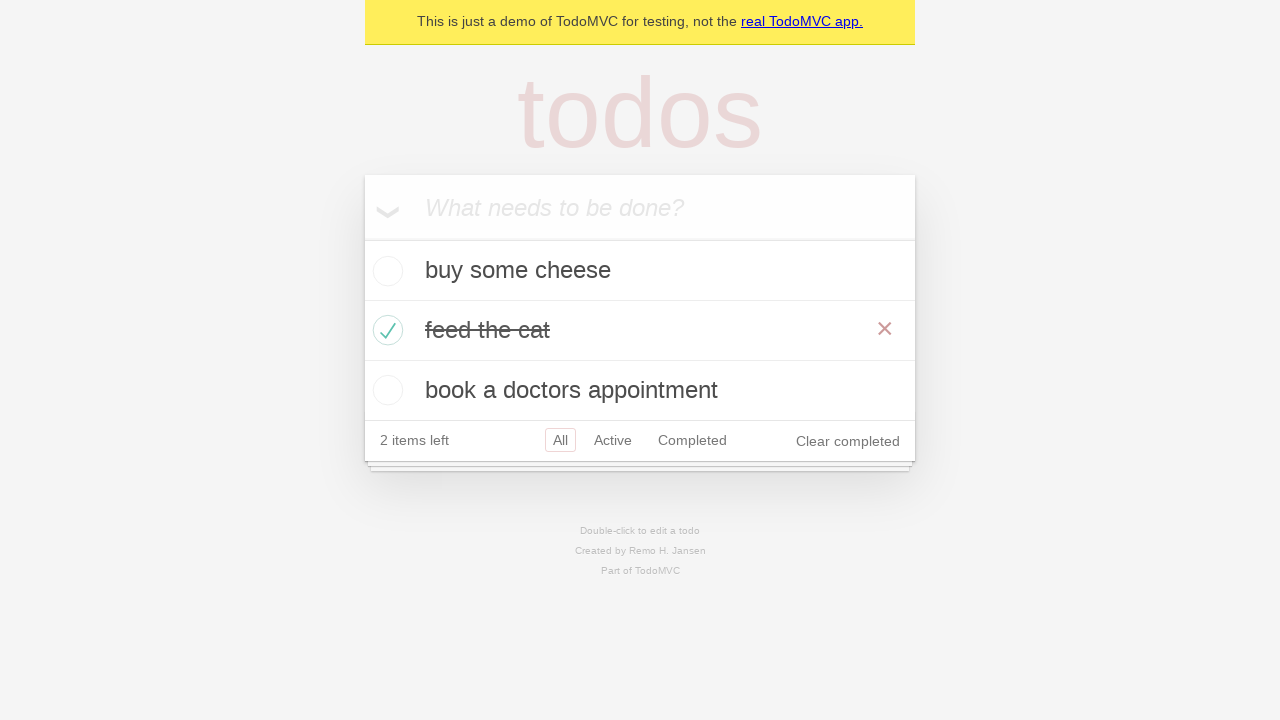

Clicked on Active filter to display only active items at (613, 440) on internal:role=link[name="Active"i]
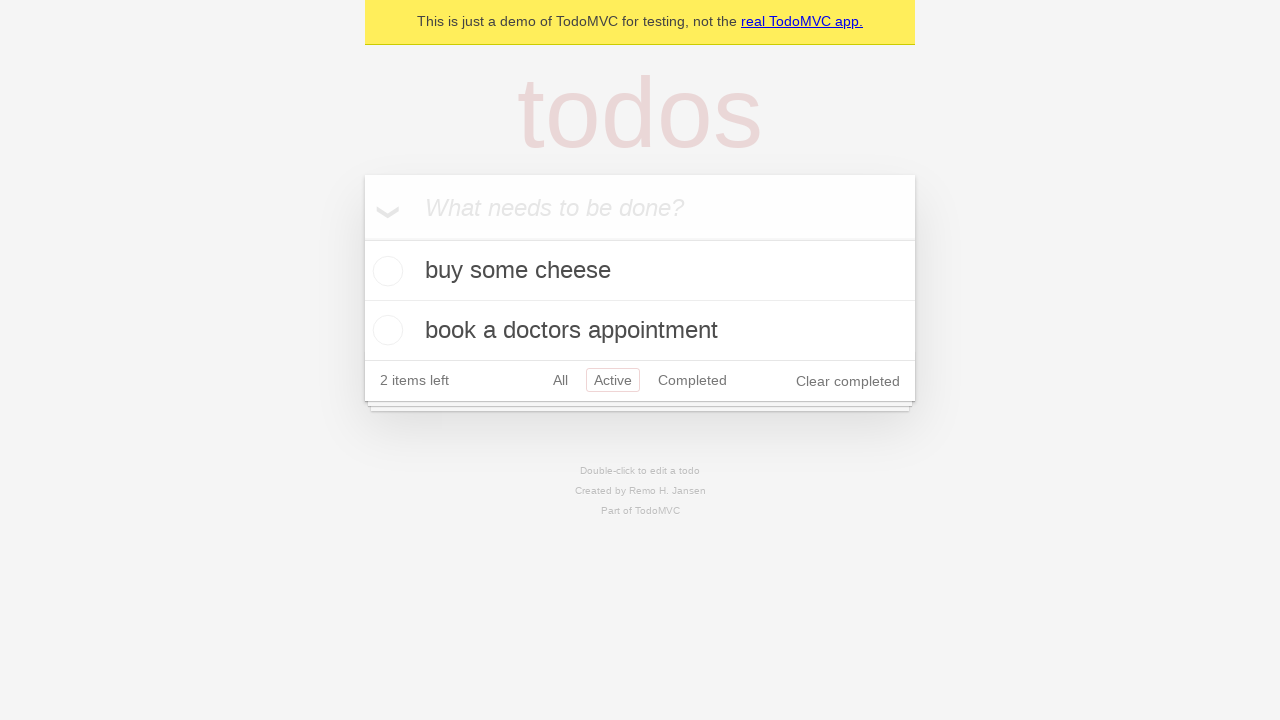

Clicked on Completed filter to display only completed items at (692, 380) on internal:role=link[name="Completed"i]
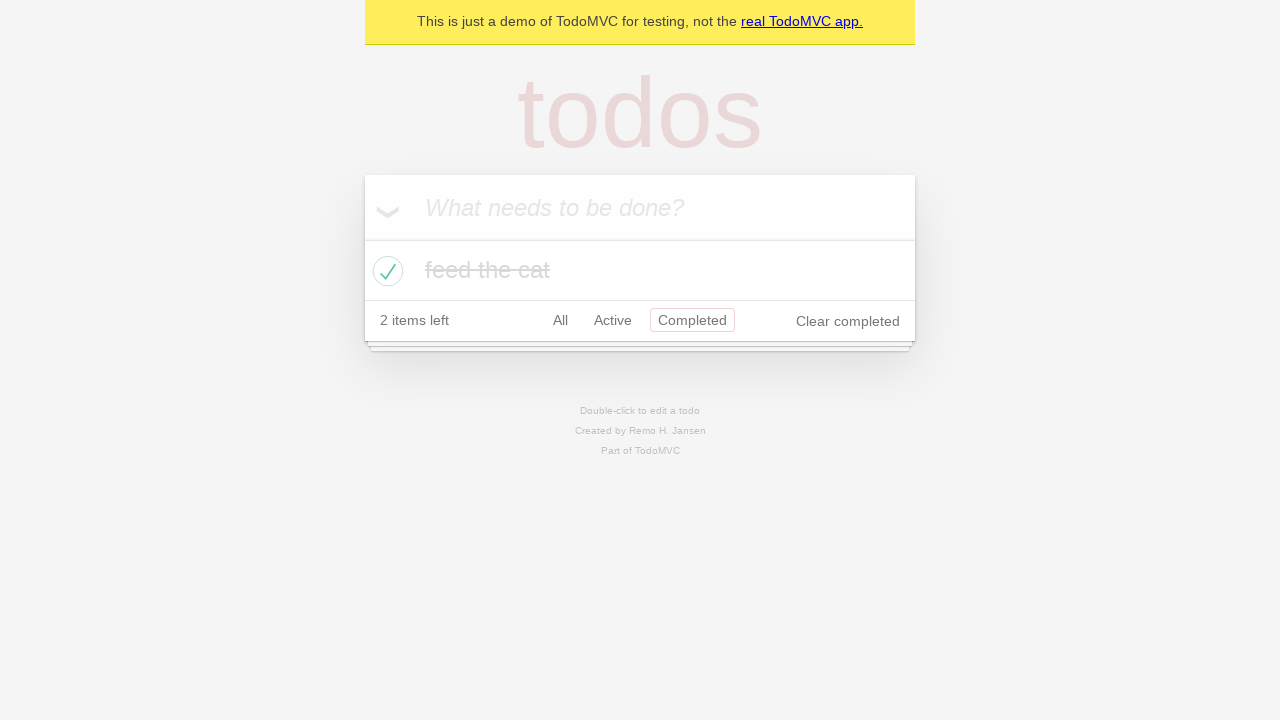

Clicked on All filter to display all items at (560, 320) on internal:role=link[name="All"i]
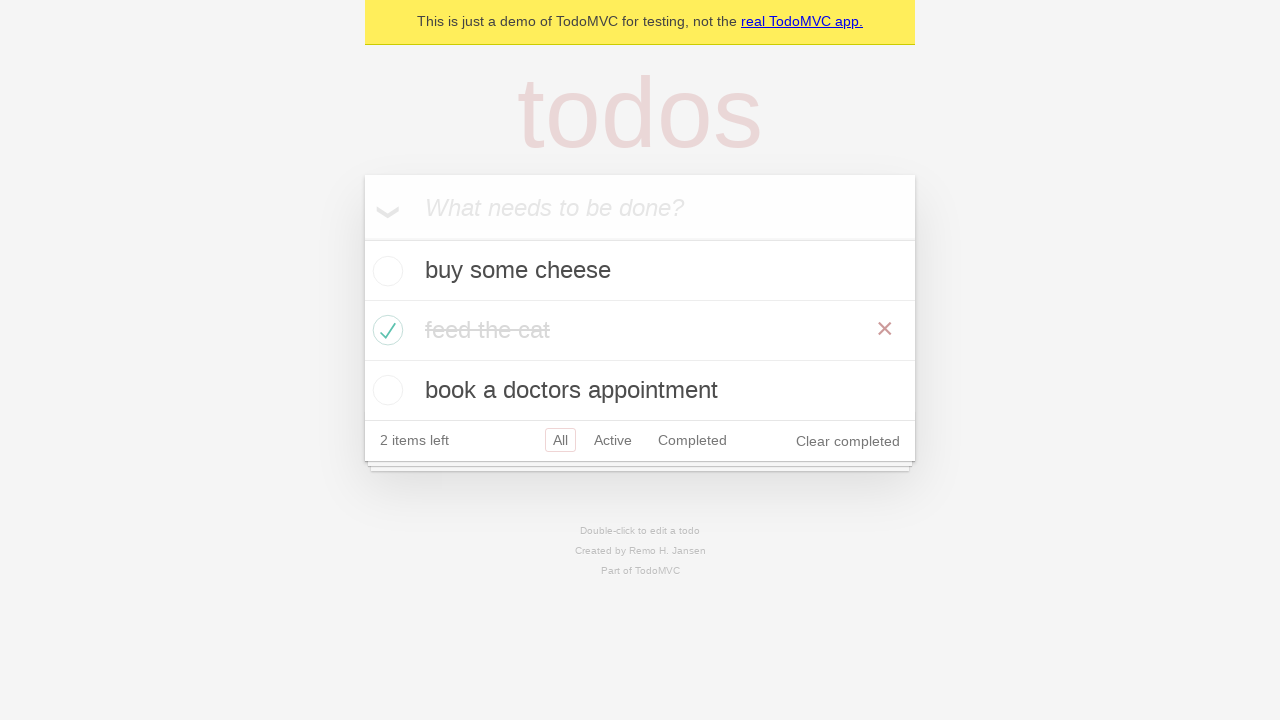

Verified that all 3 todo items are now displayed
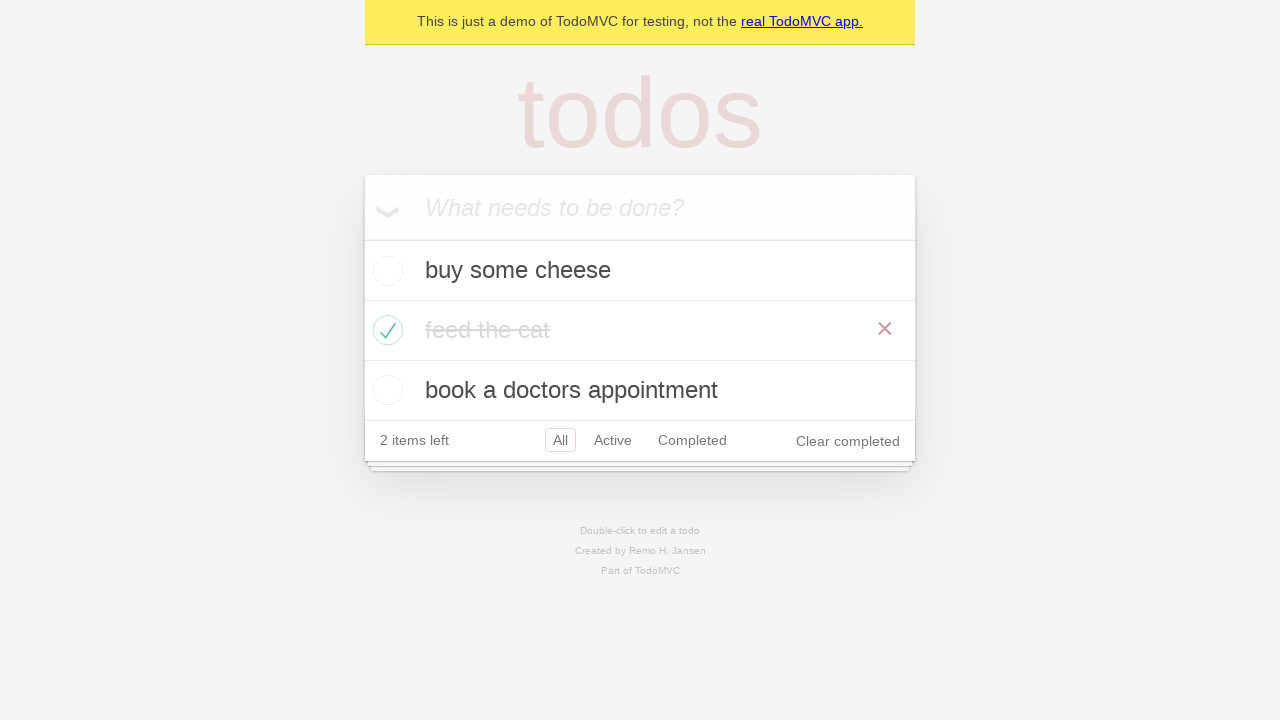

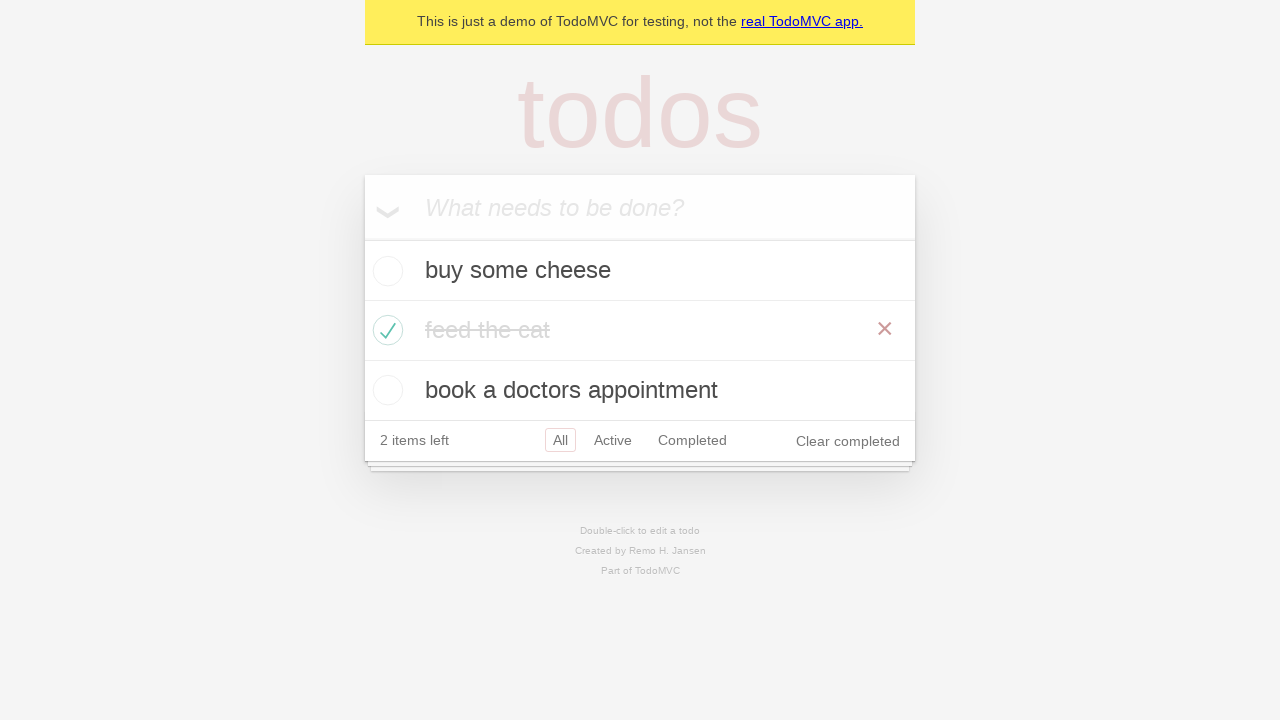